Fills out and submits a practice form with name, email, password, checkbox selection, dropdown selection, radio button, and date fields

Starting URL: https://rahulshettyacademy.com/angularpractice/

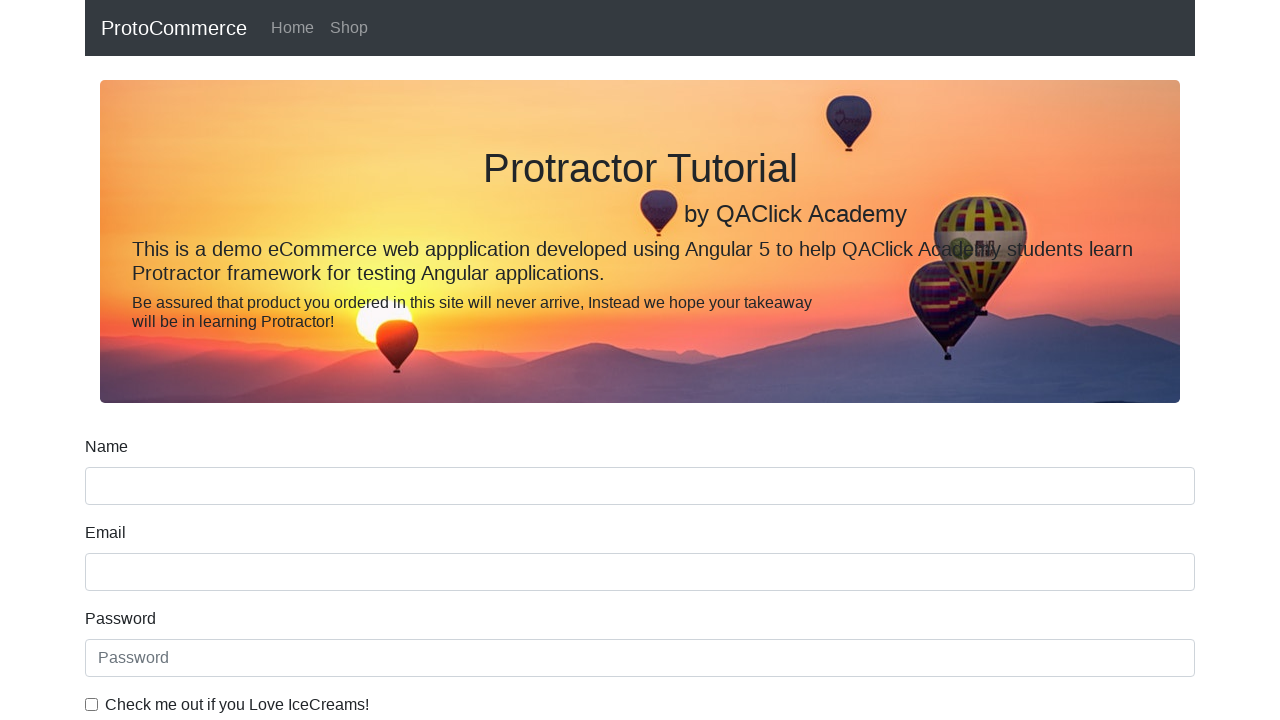

Filled name field with 'Vanita' on input[name='name']
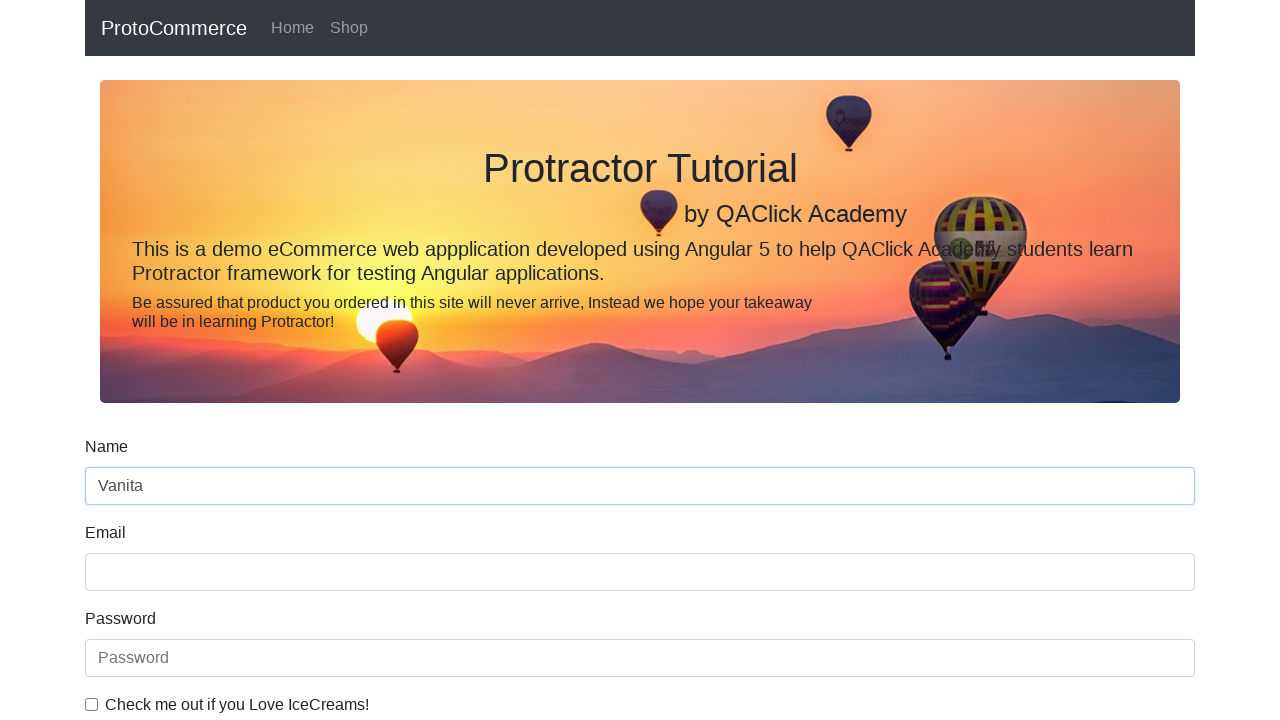

Filled email field with 'vanita.patil@outlook.com' on input[name='email']
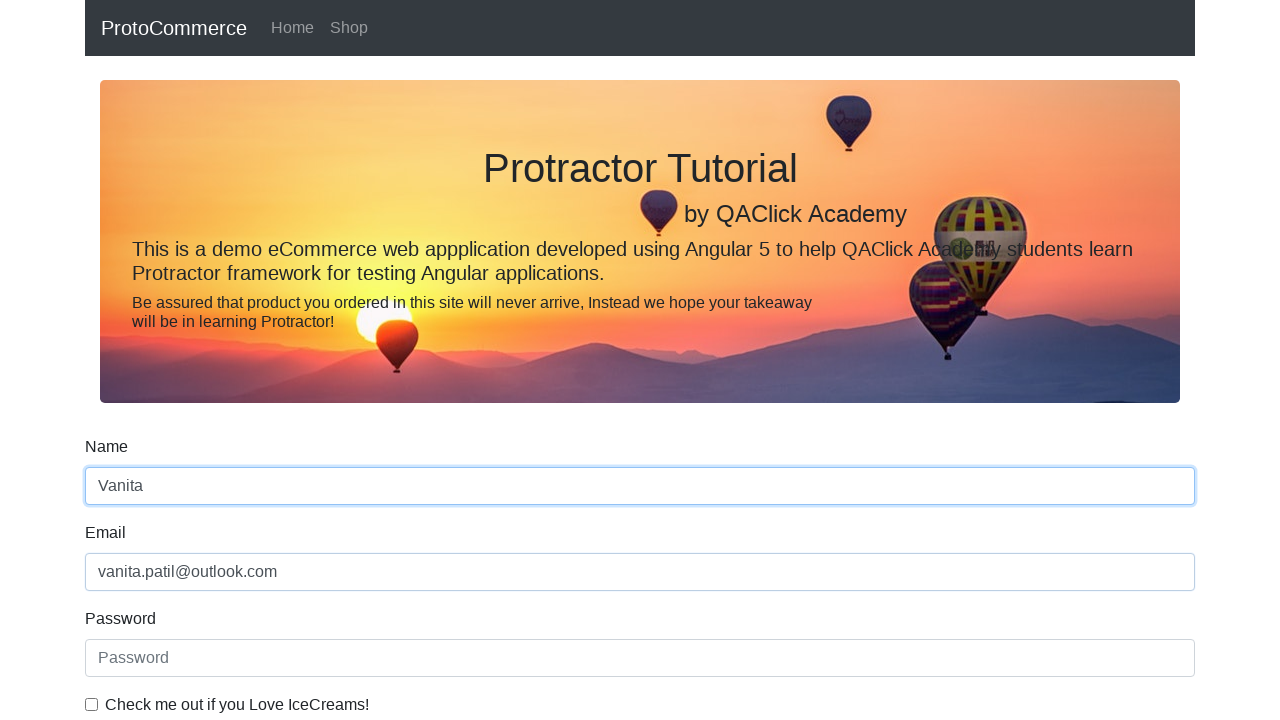

Filled password field with 'Test123' on #exampleInputPassword1
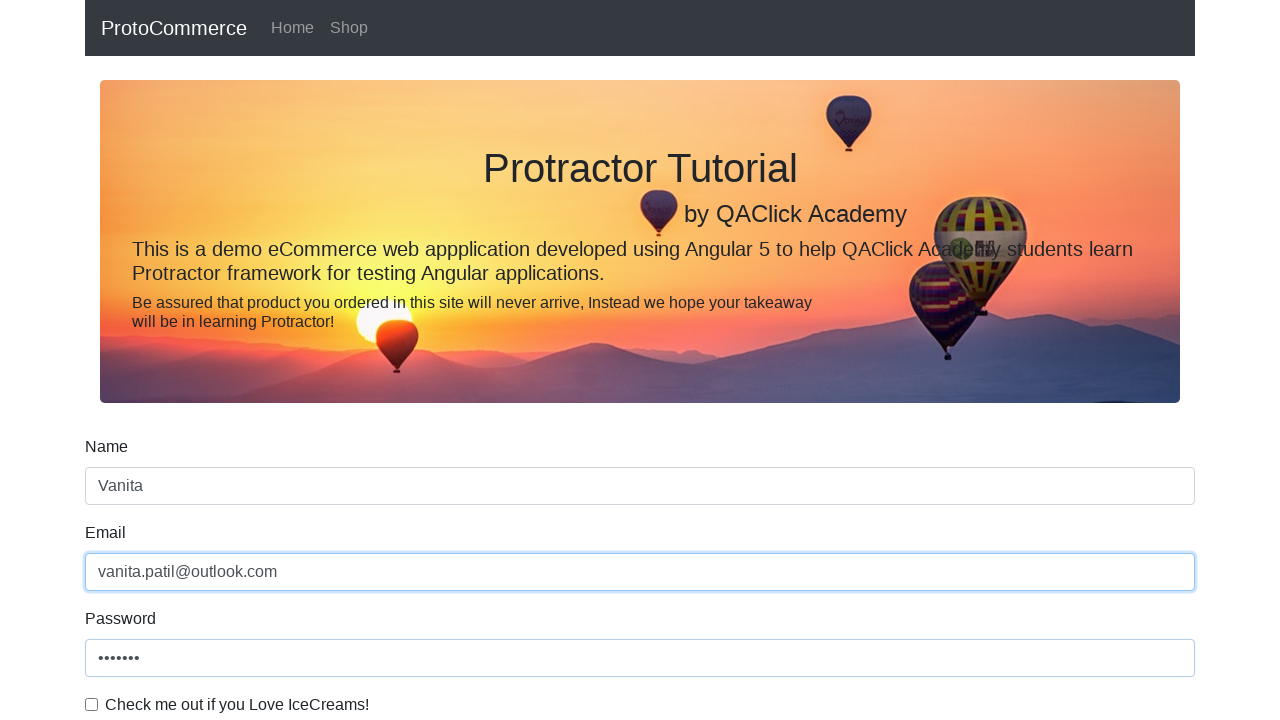

Checked the checkbox at (92, 704) on #exampleCheck1
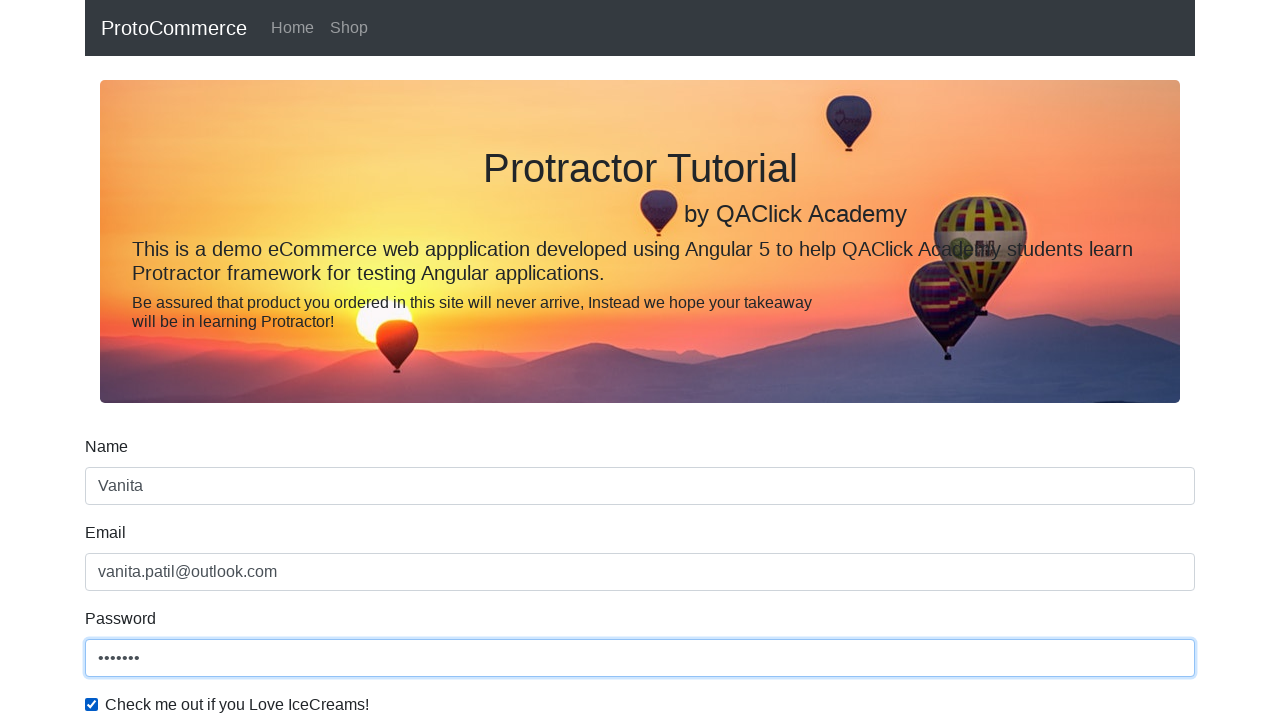

Selected 'Female' from dropdown on #exampleFormControlSelect1
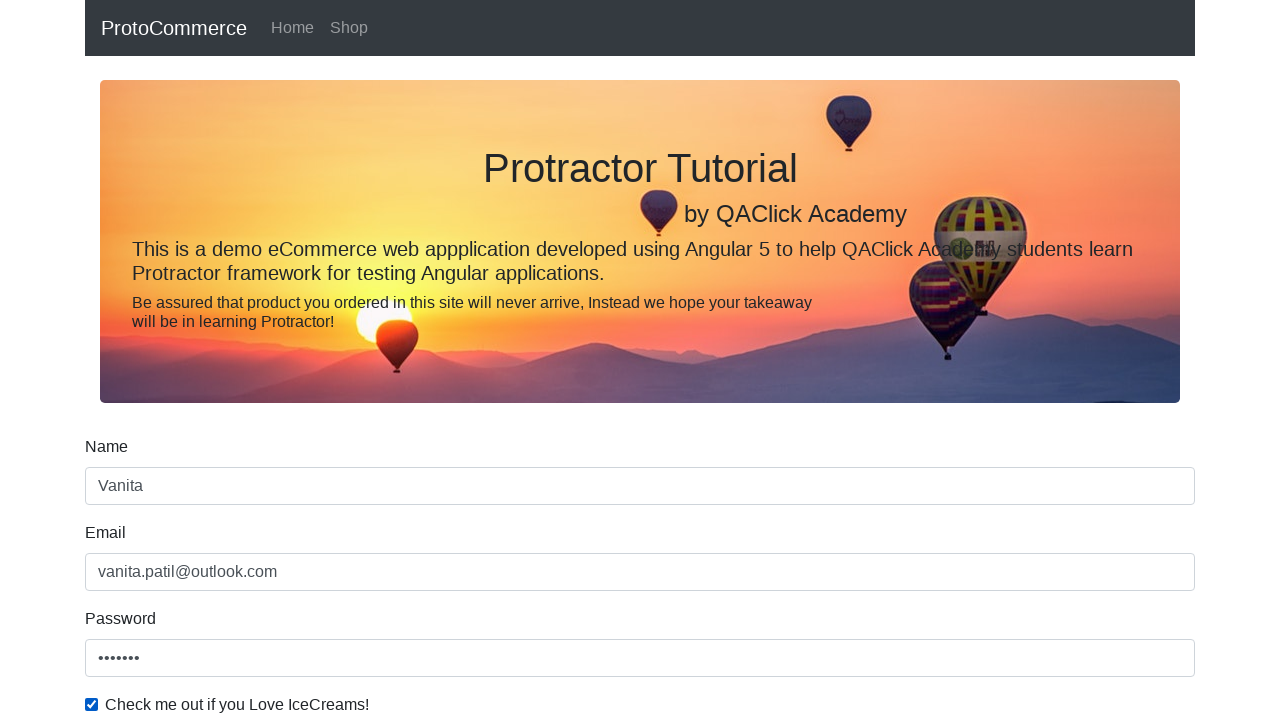

Clicked radio button option at (238, 360) on #inlineRadio1
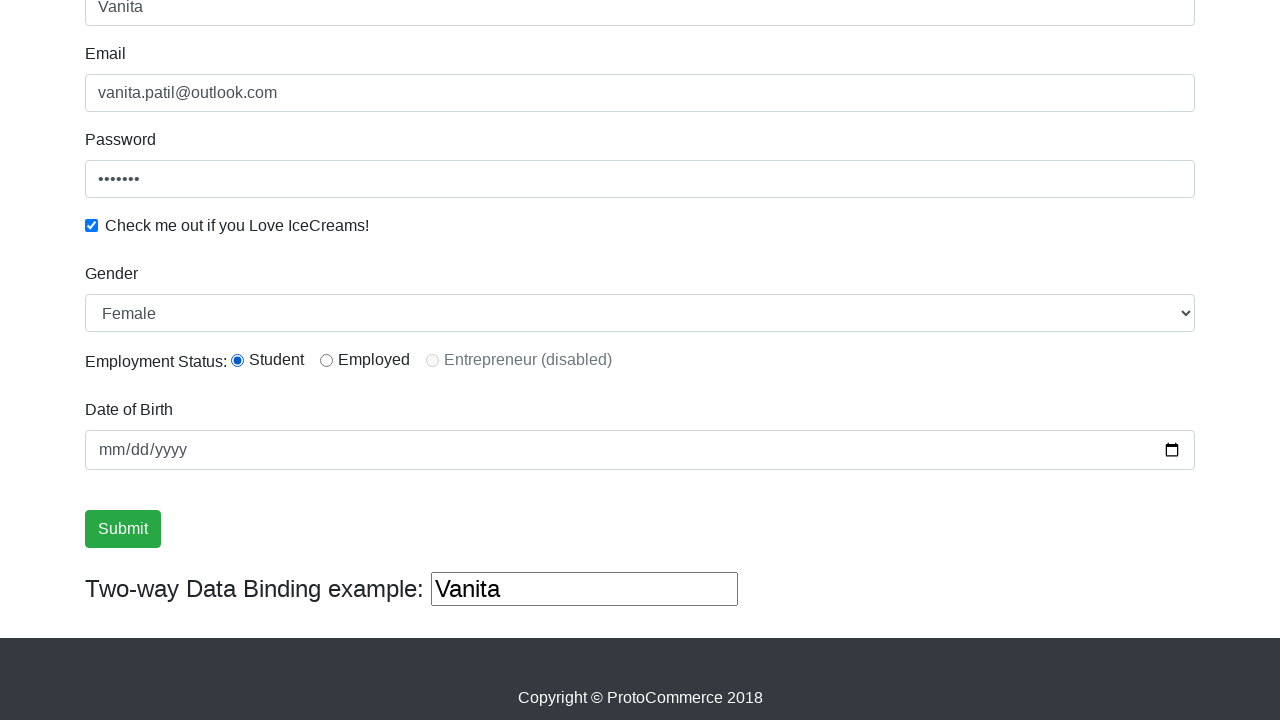

Filled date field with '1991-07-21' on input[type='date']
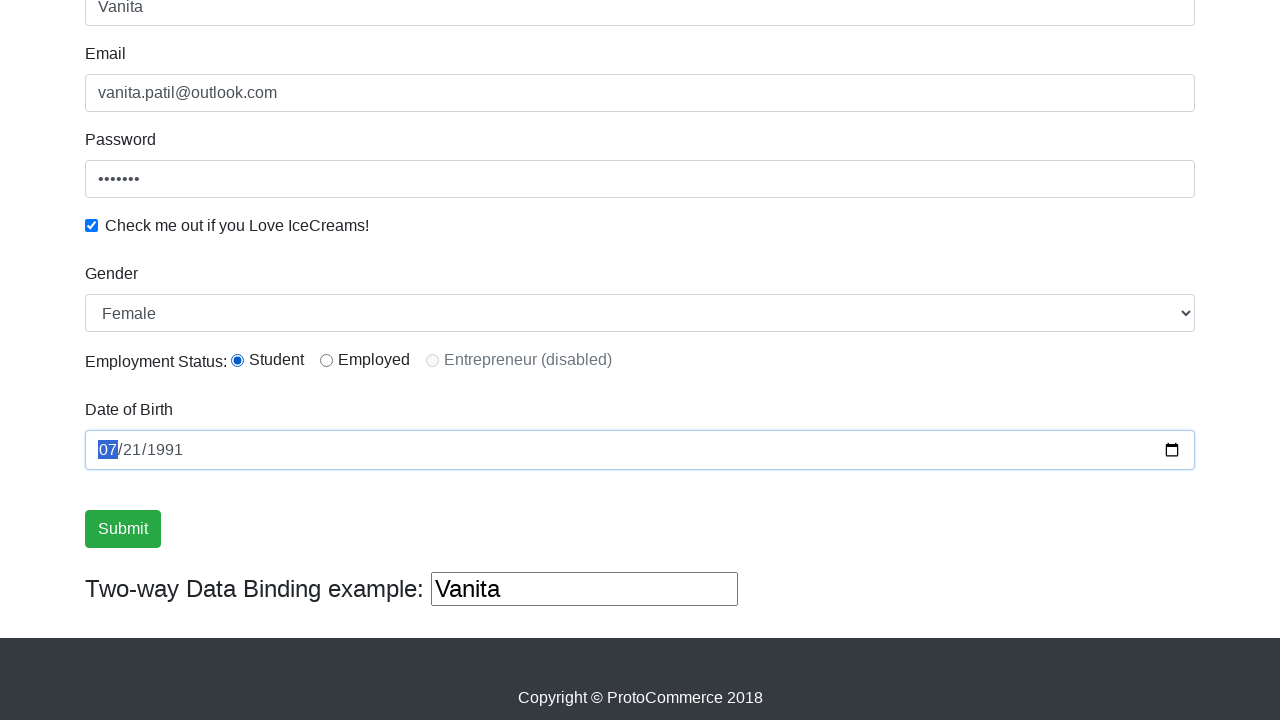

Clicked Submit button to submit the form at (123, 529) on input[value='Submit']
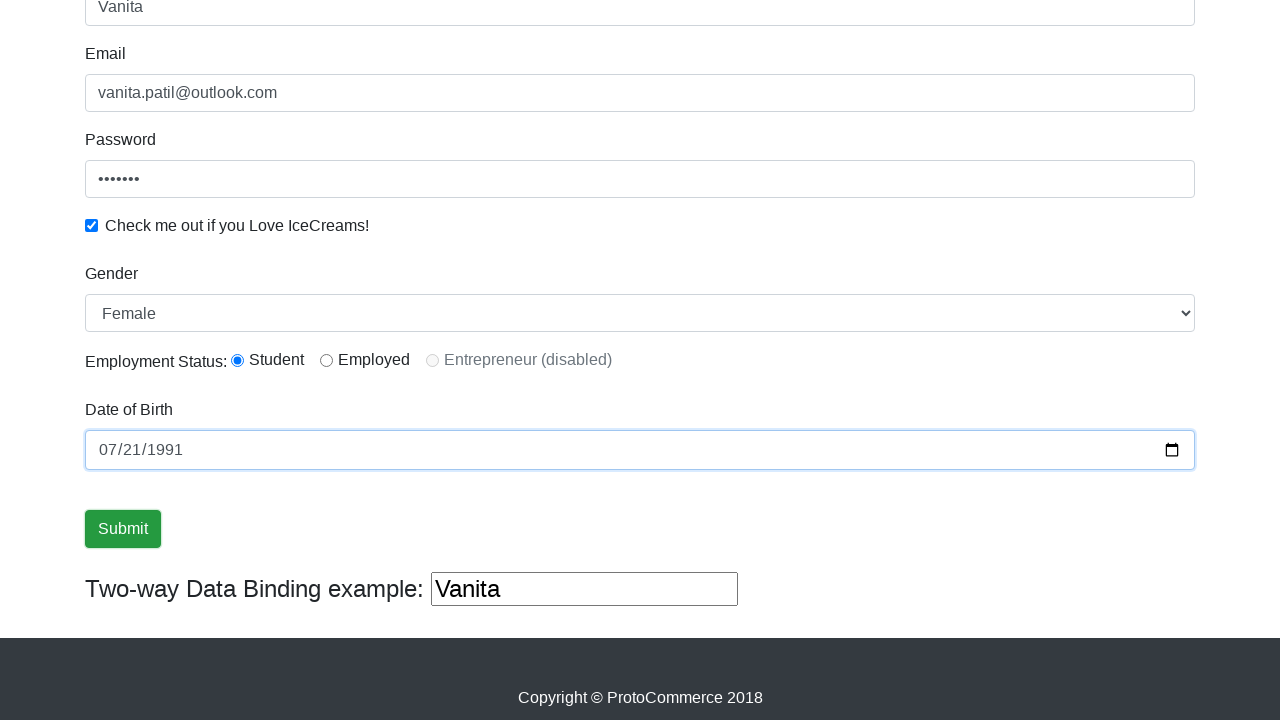

Form submitted successfully - success message appeared
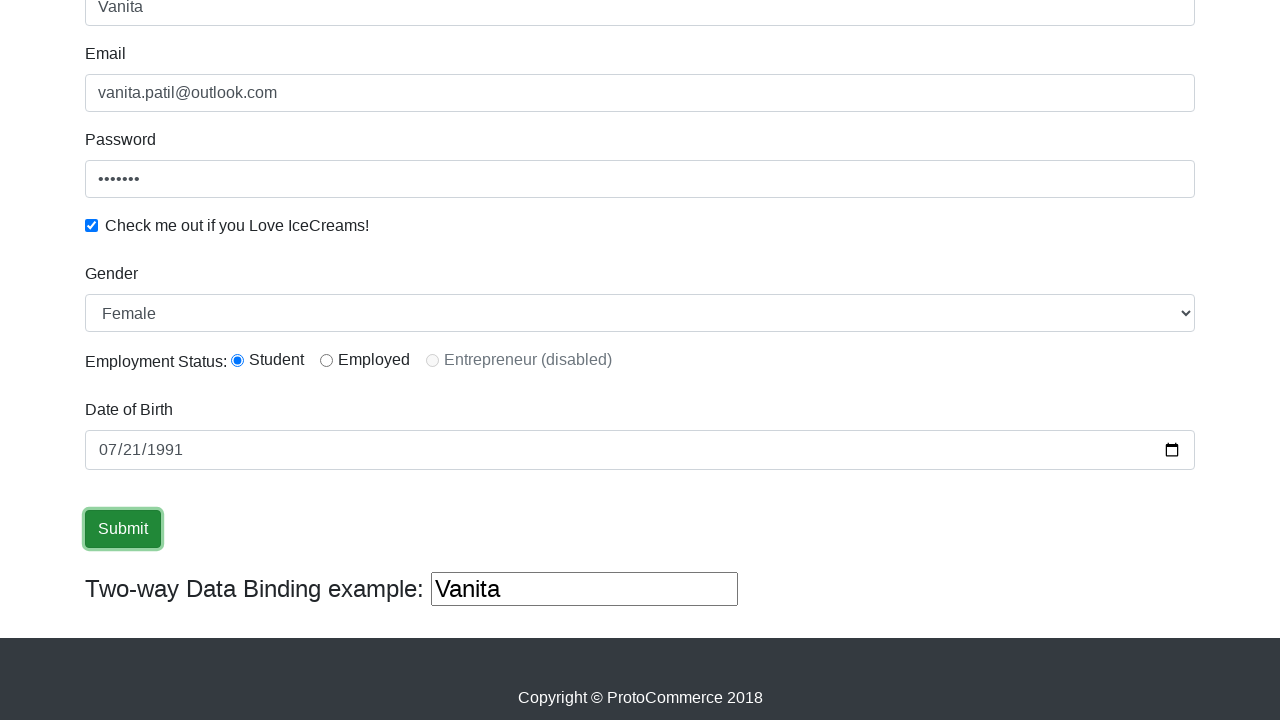

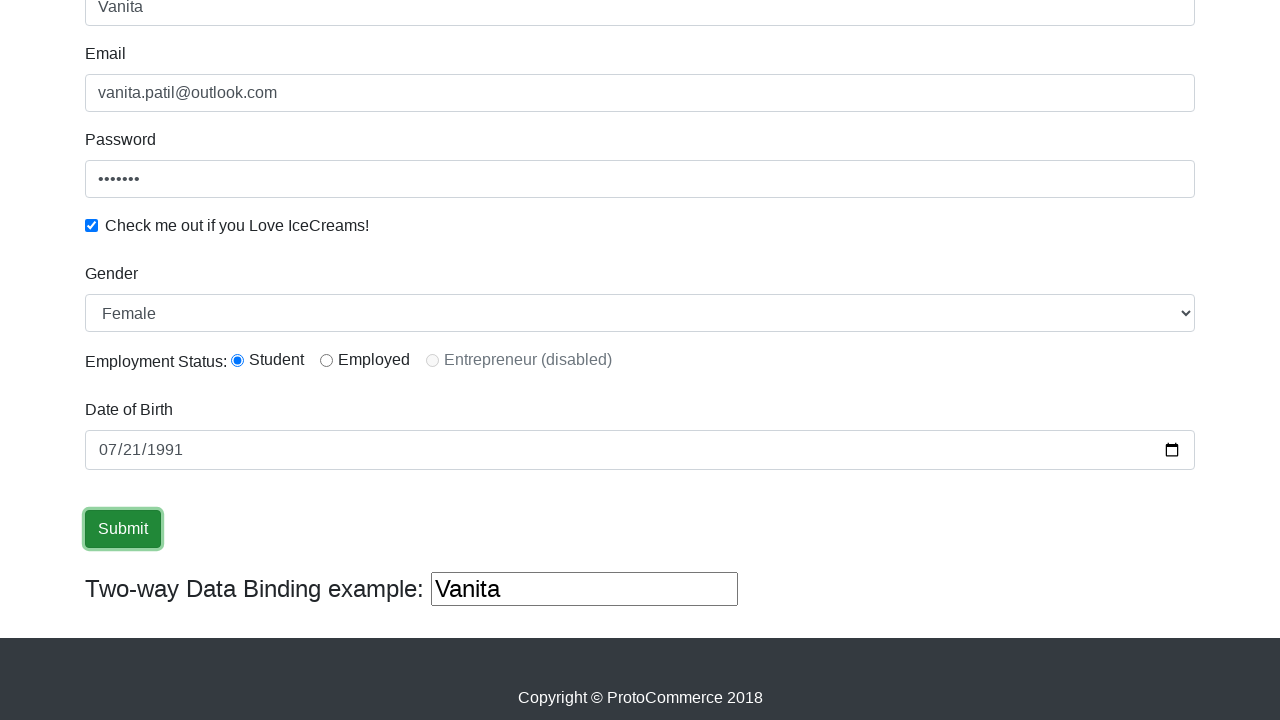